Tests filtering to display only active (incomplete) todo items

Starting URL: https://demo.playwright.dev/todomvc

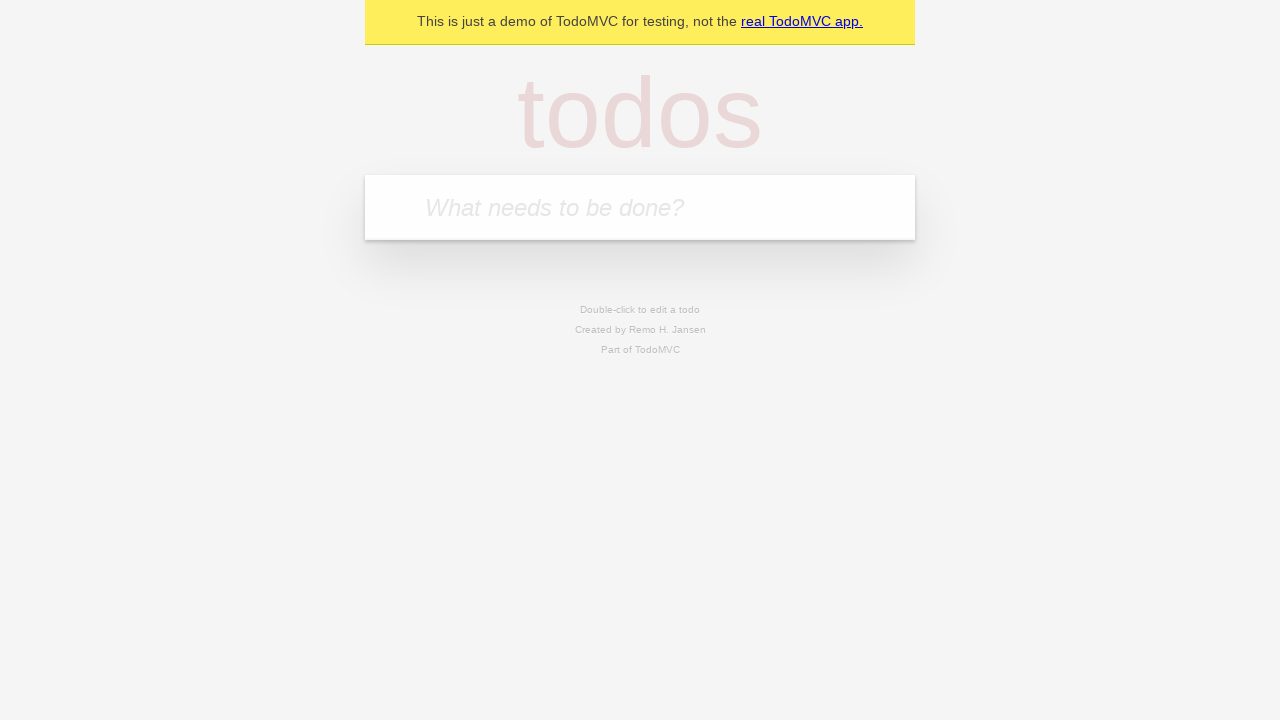

Filled todo input with 'buy some cheese' on internal:attr=[placeholder="What needs to be done?"i]
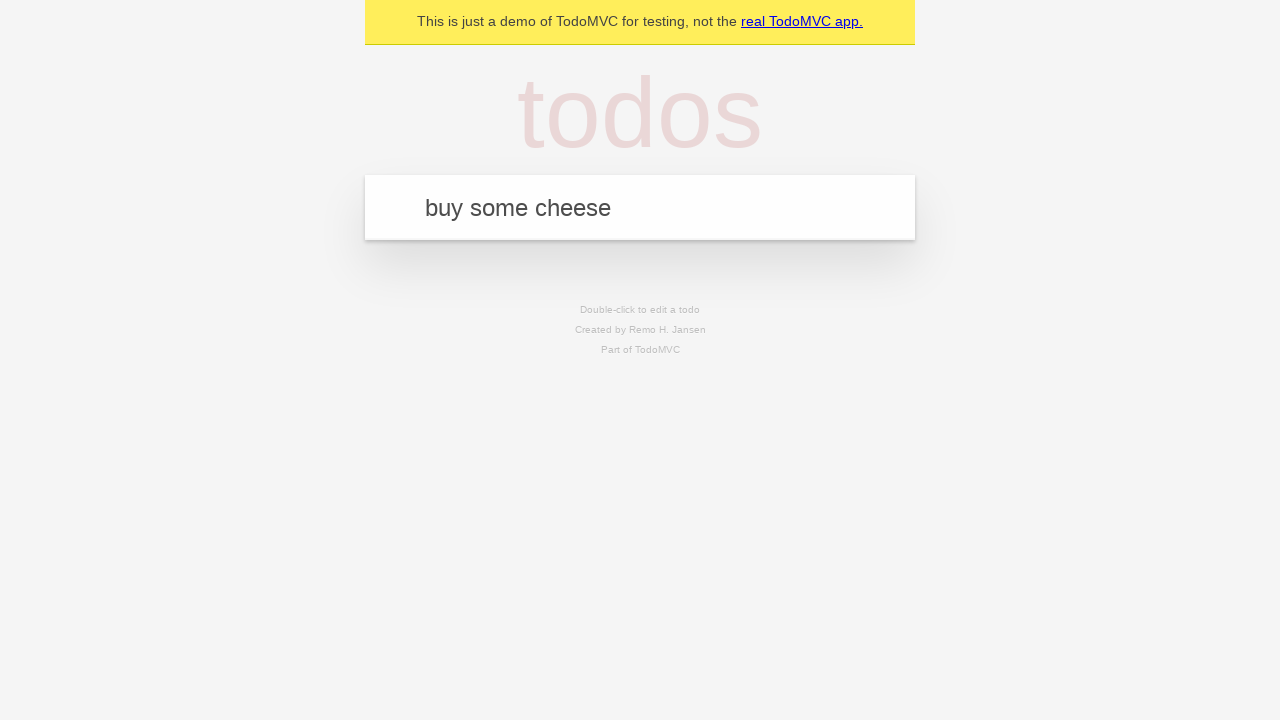

Pressed Enter to add first todo item on internal:attr=[placeholder="What needs to be done?"i]
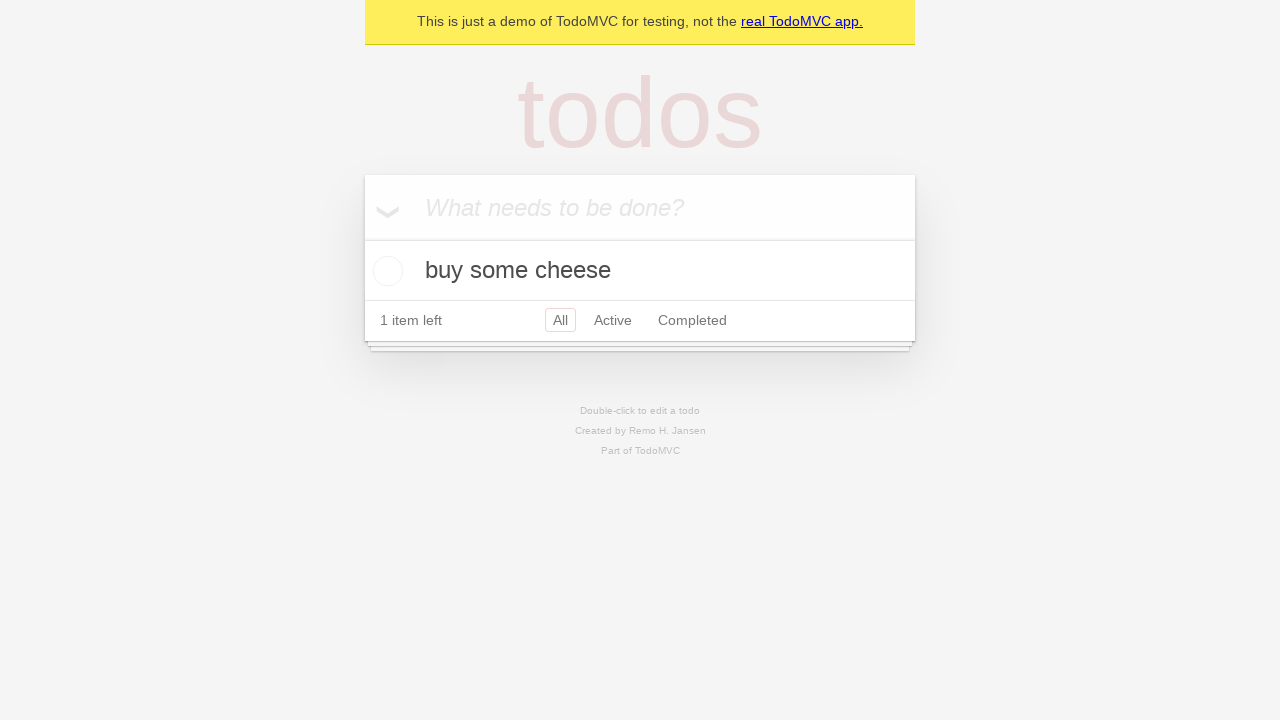

Filled todo input with 'feed the cat' on internal:attr=[placeholder="What needs to be done?"i]
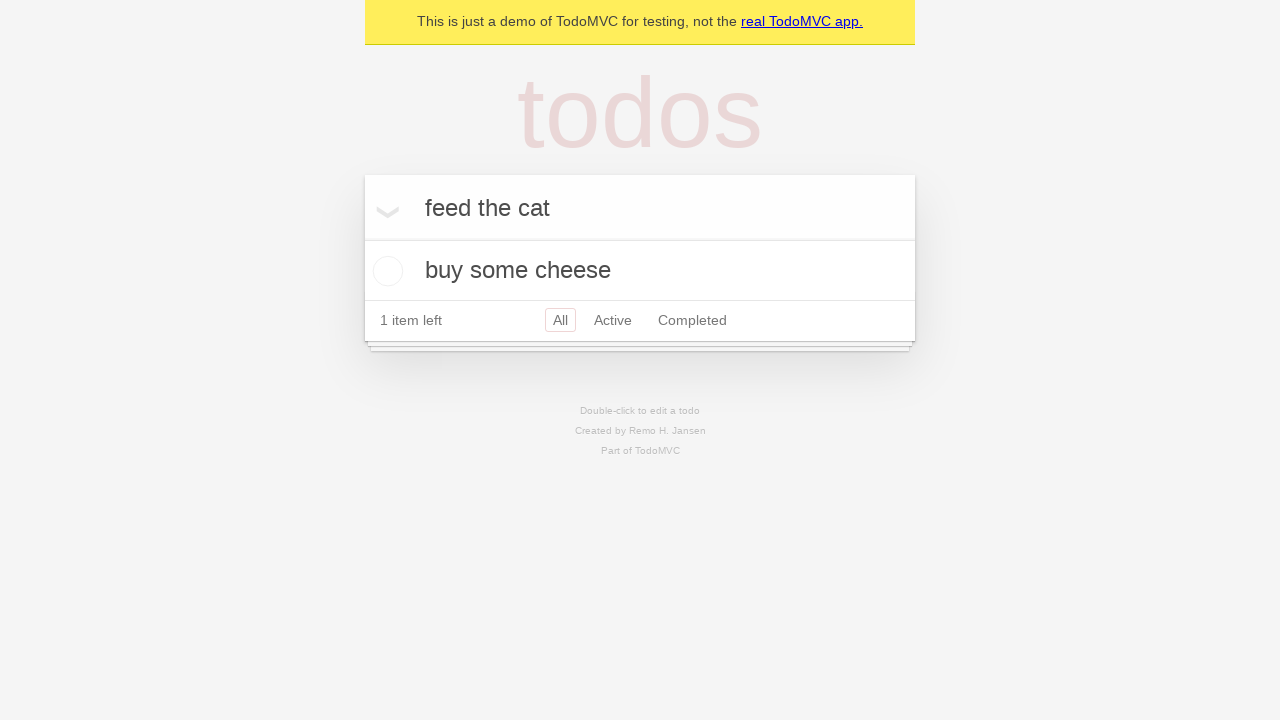

Pressed Enter to add second todo item on internal:attr=[placeholder="What needs to be done?"i]
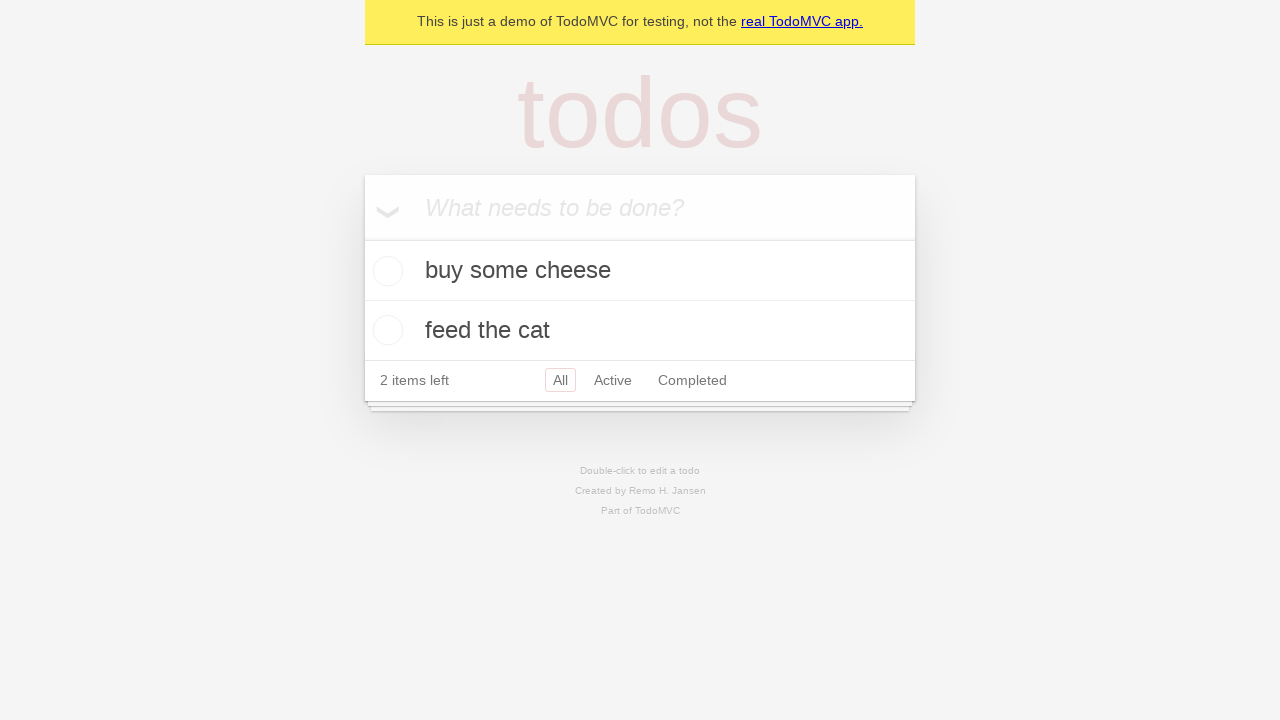

Filled todo input with 'book a doctors appointment' on internal:attr=[placeholder="What needs to be done?"i]
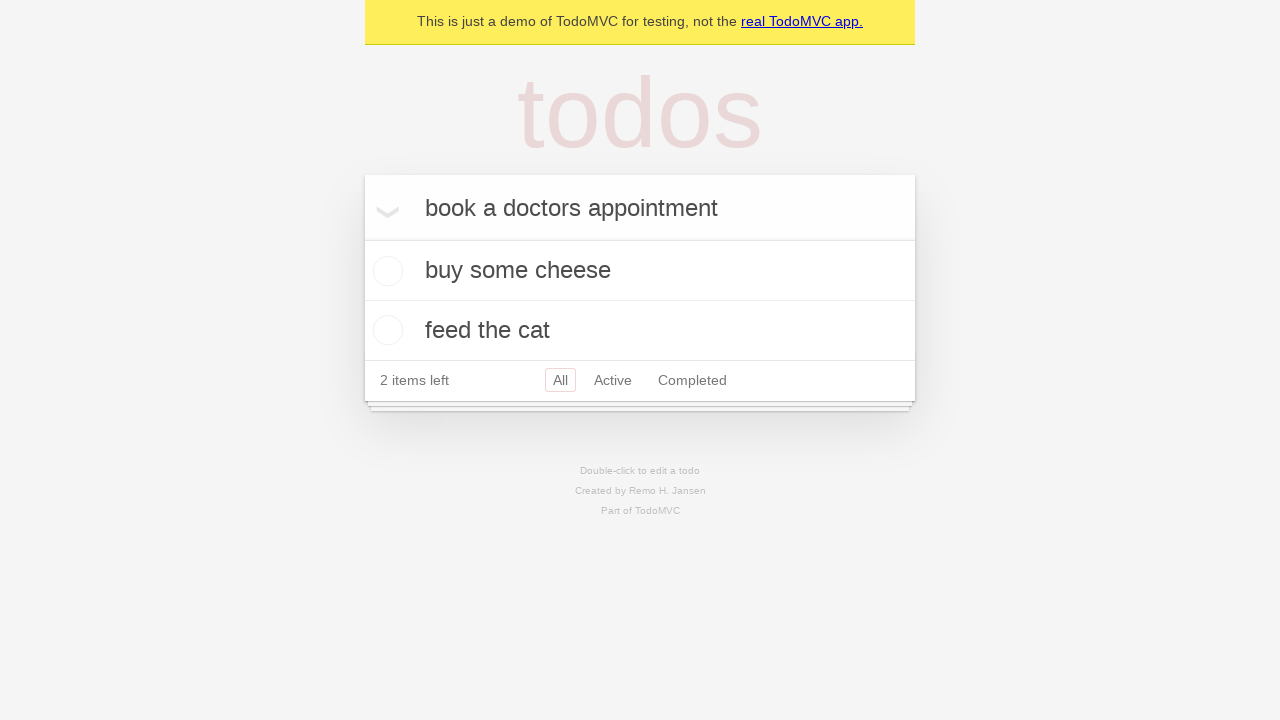

Pressed Enter to add third todo item on internal:attr=[placeholder="What needs to be done?"i]
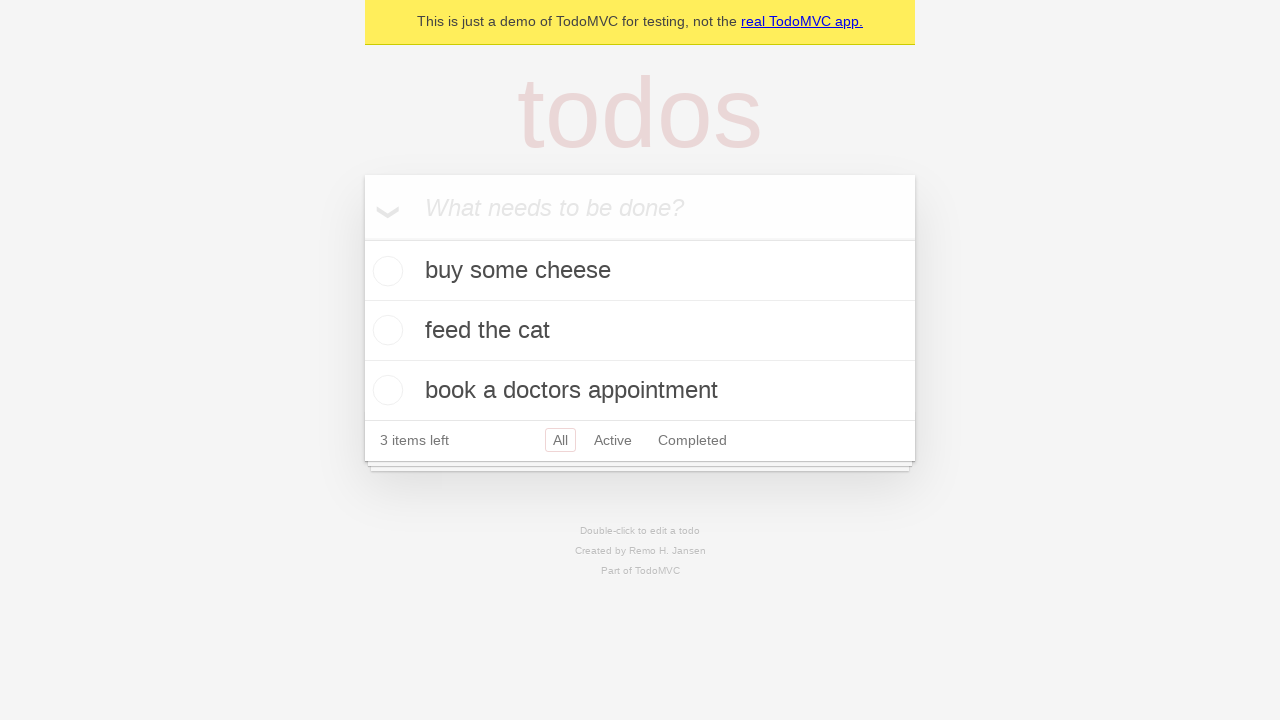

Checked the second todo item (feed the cat) at (385, 330) on [data-testid='todo-item'] >> nth=1 >> internal:role=checkbox
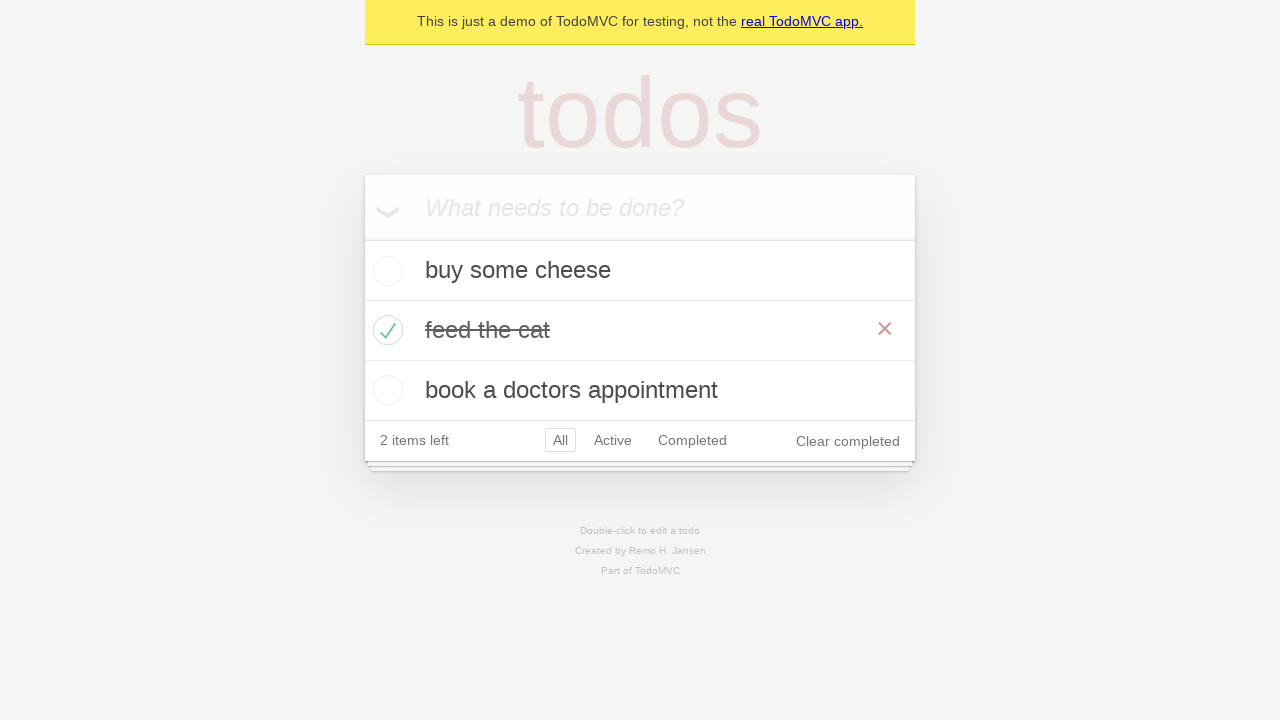

Clicked Active filter to display only incomplete todo items at (613, 440) on internal:role=link[name="Active"i]
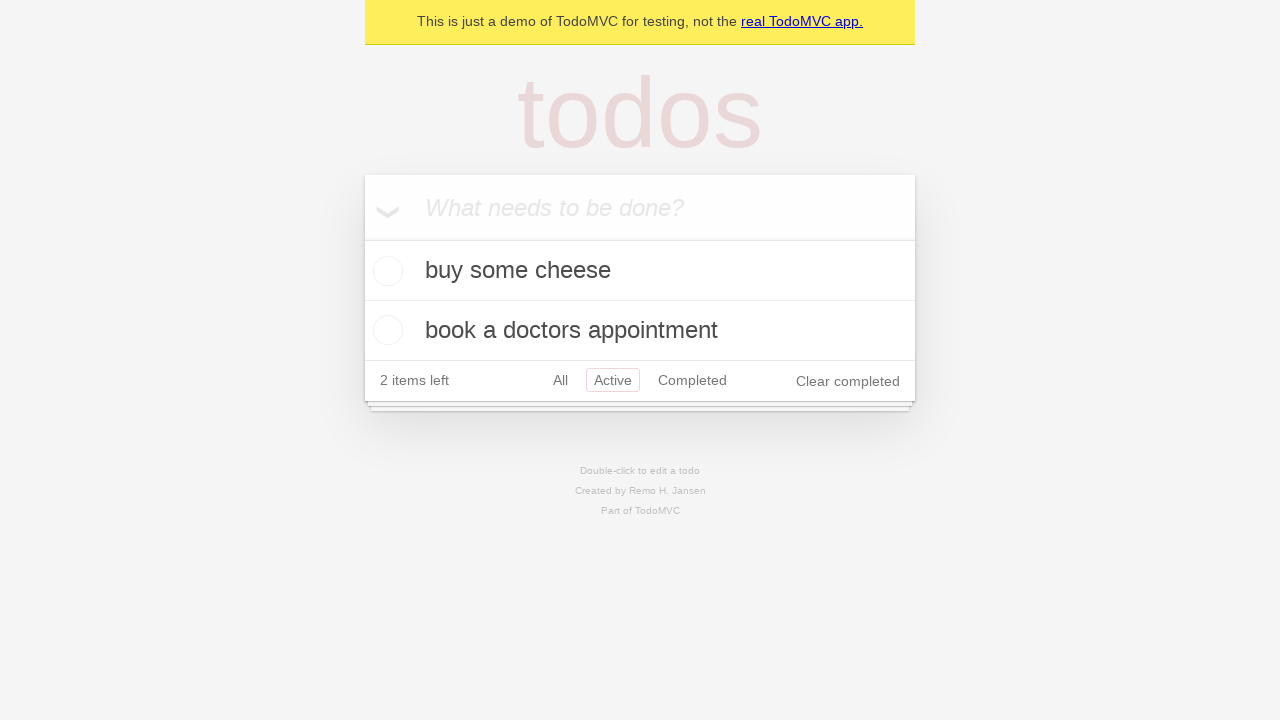

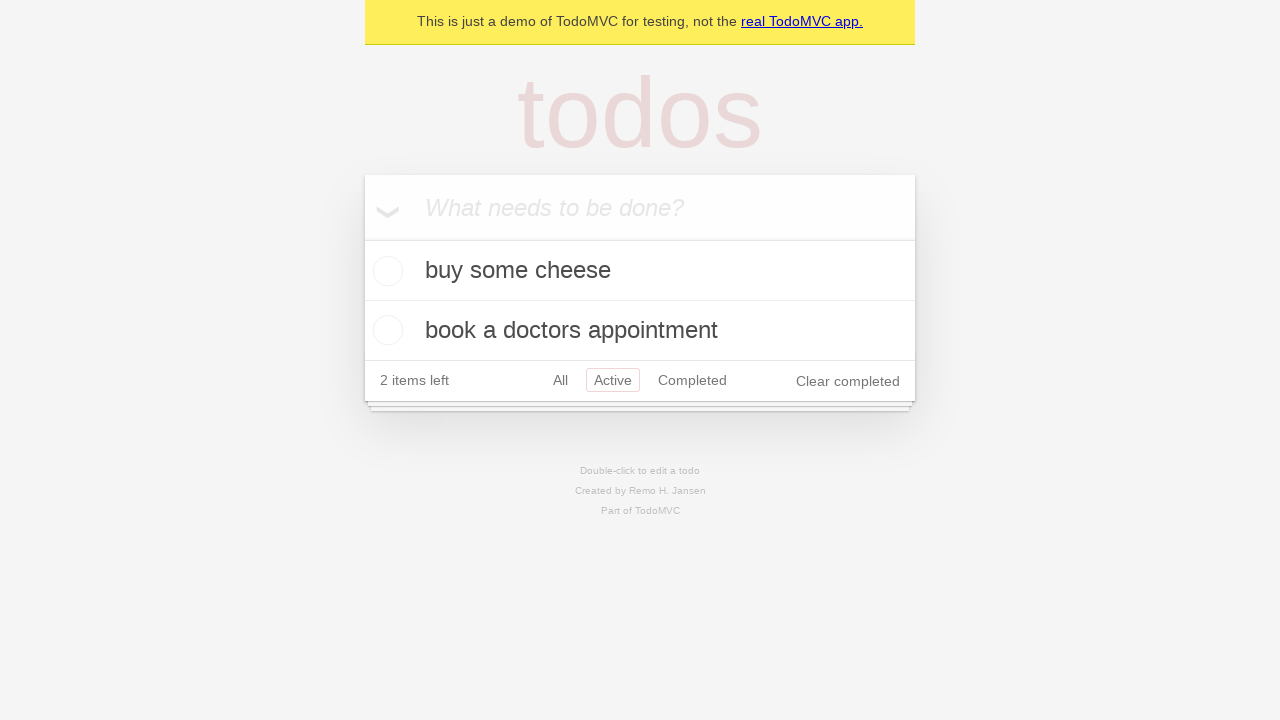